Waits for footer Get Started link to be visible in viewport on WebdriverIO homepage

Starting URL: https://webdriver.io

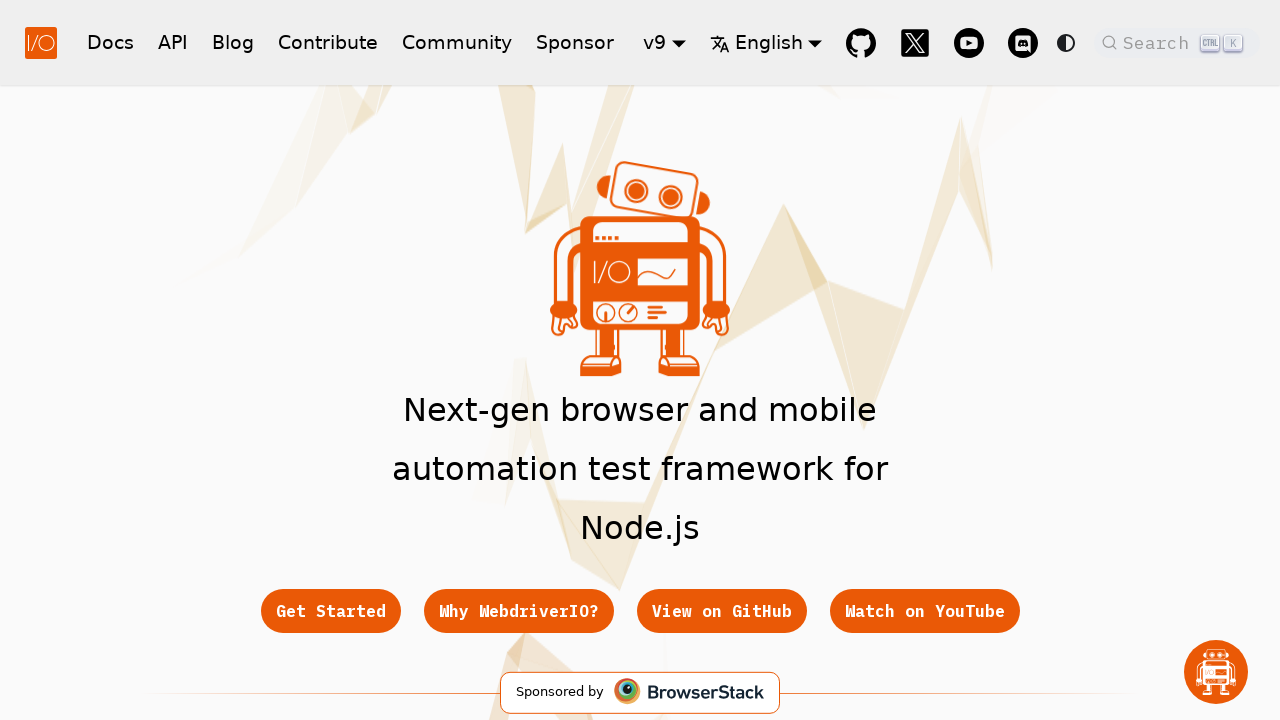

Waited for footer Get Started link to exist in DOM
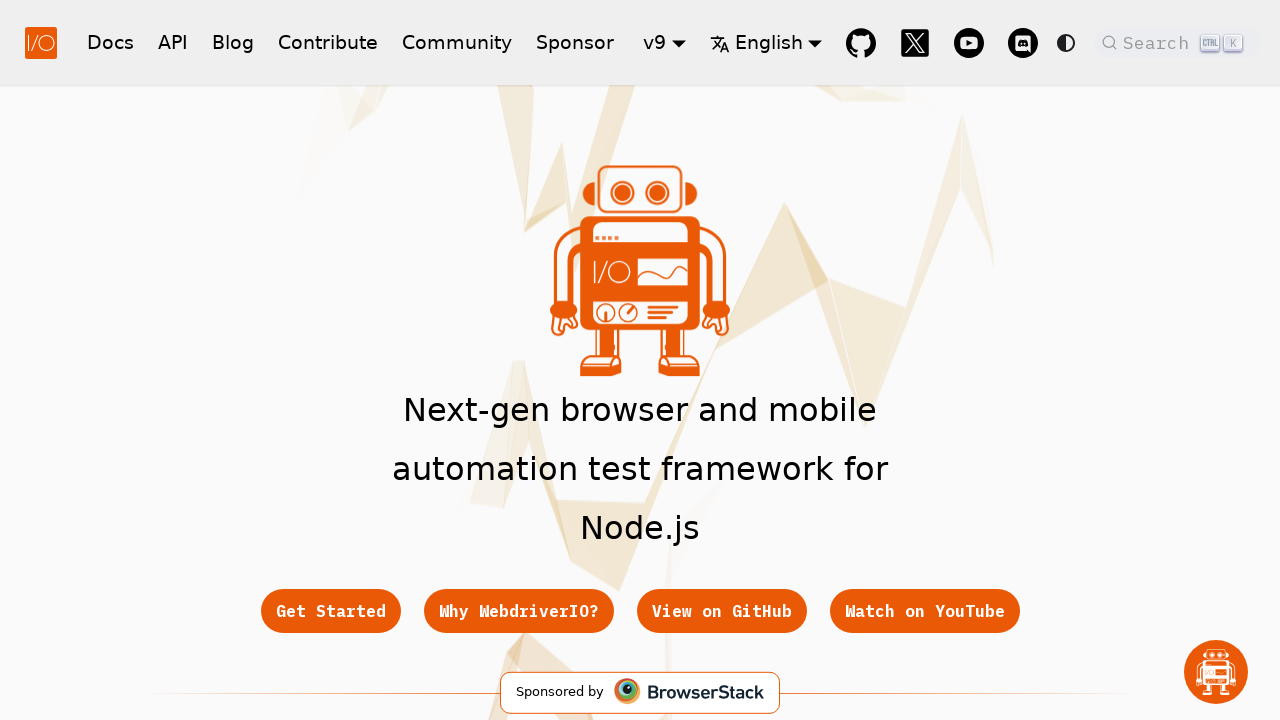

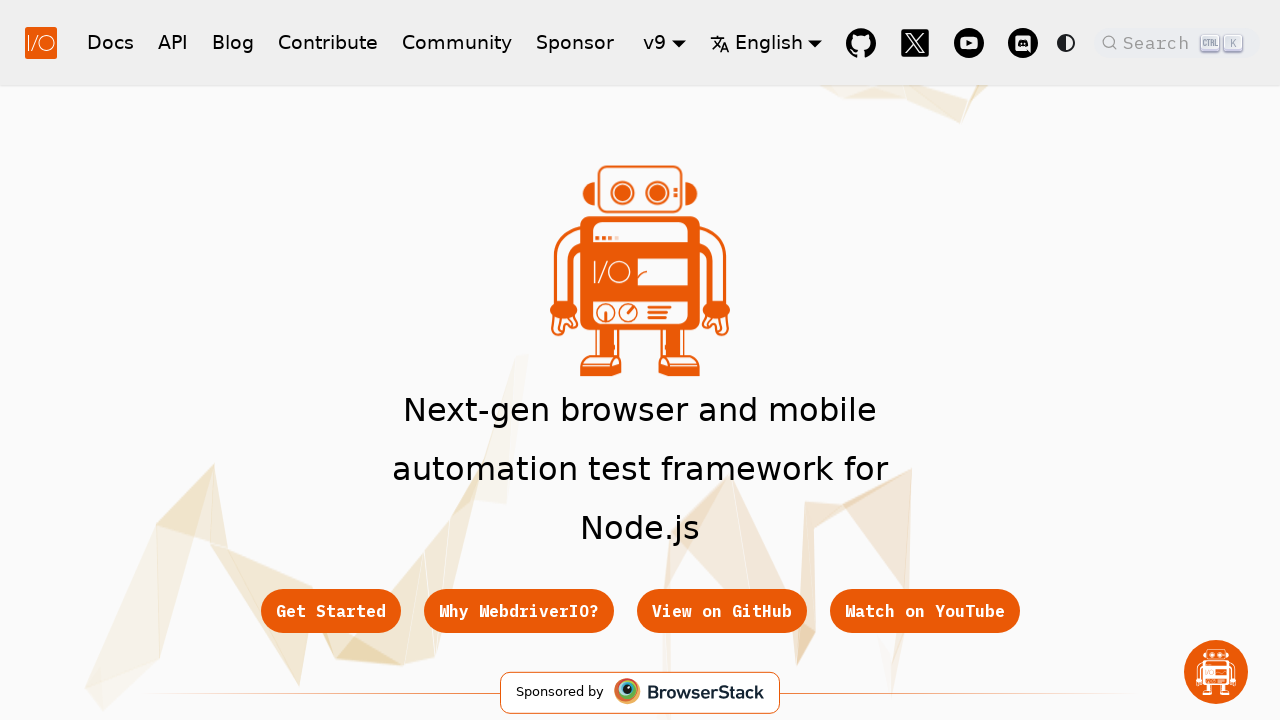